Tests Hacker News search with nonsensical characters to verify no results behavior

Starting URL: https://news.ycombinator.com

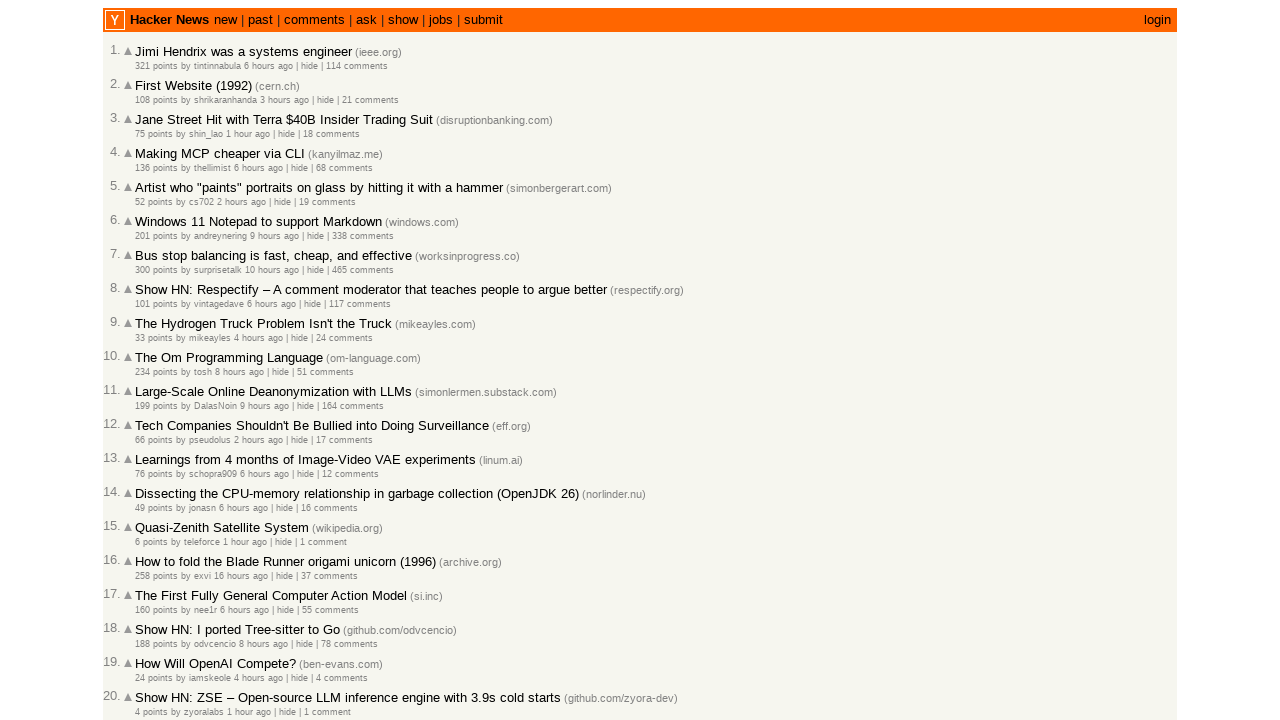

Filled search box with special characters '?*^^%' on input[name='q']
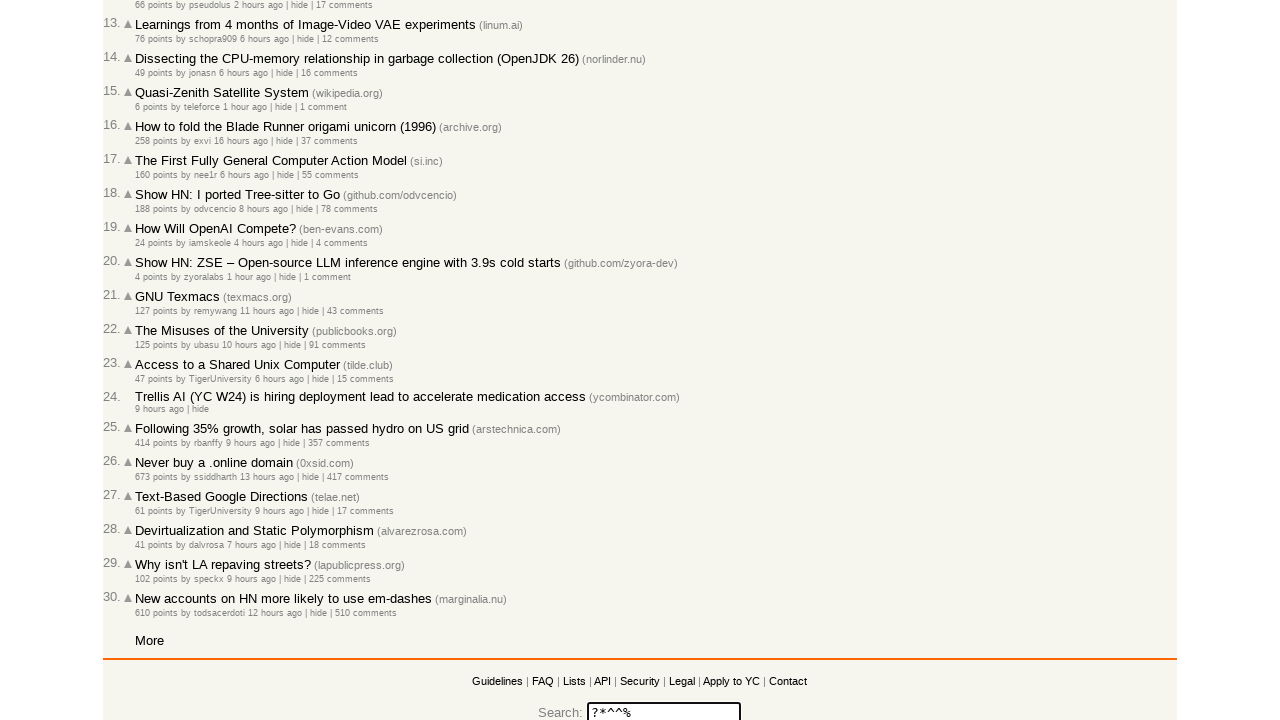

Pressed Enter to submit search on input[name='q']
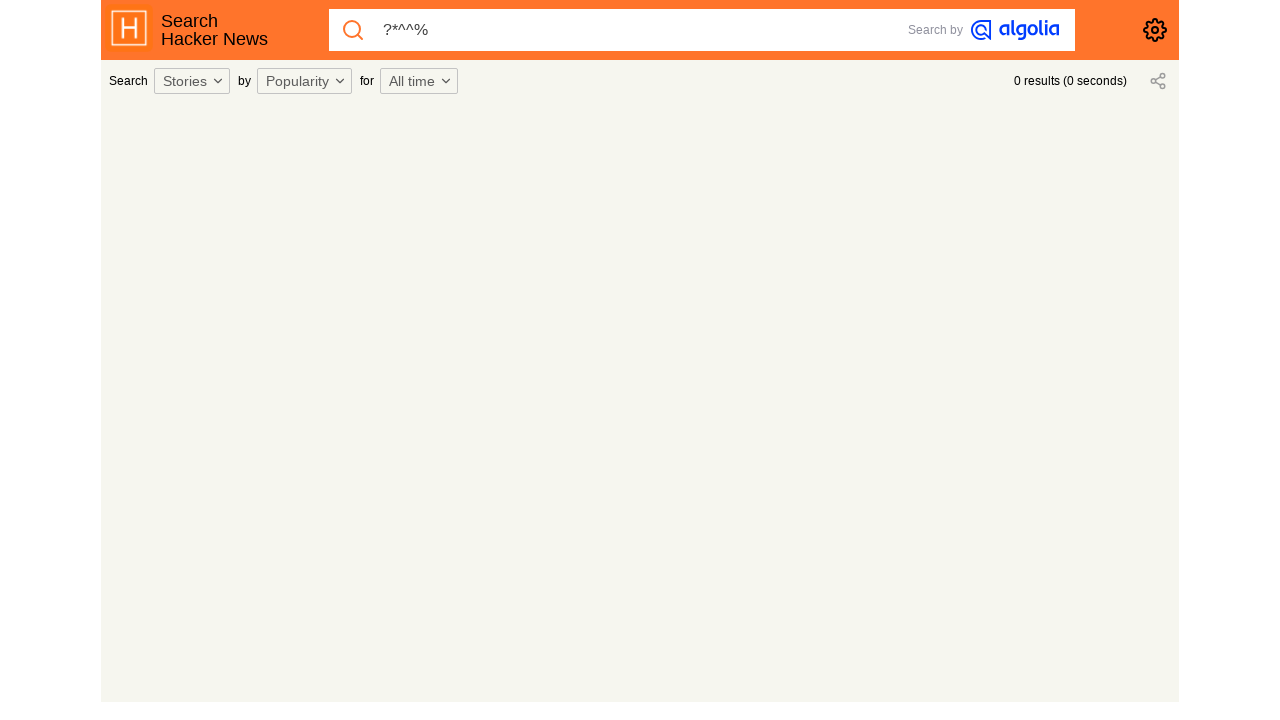

Waited for network idle state after search
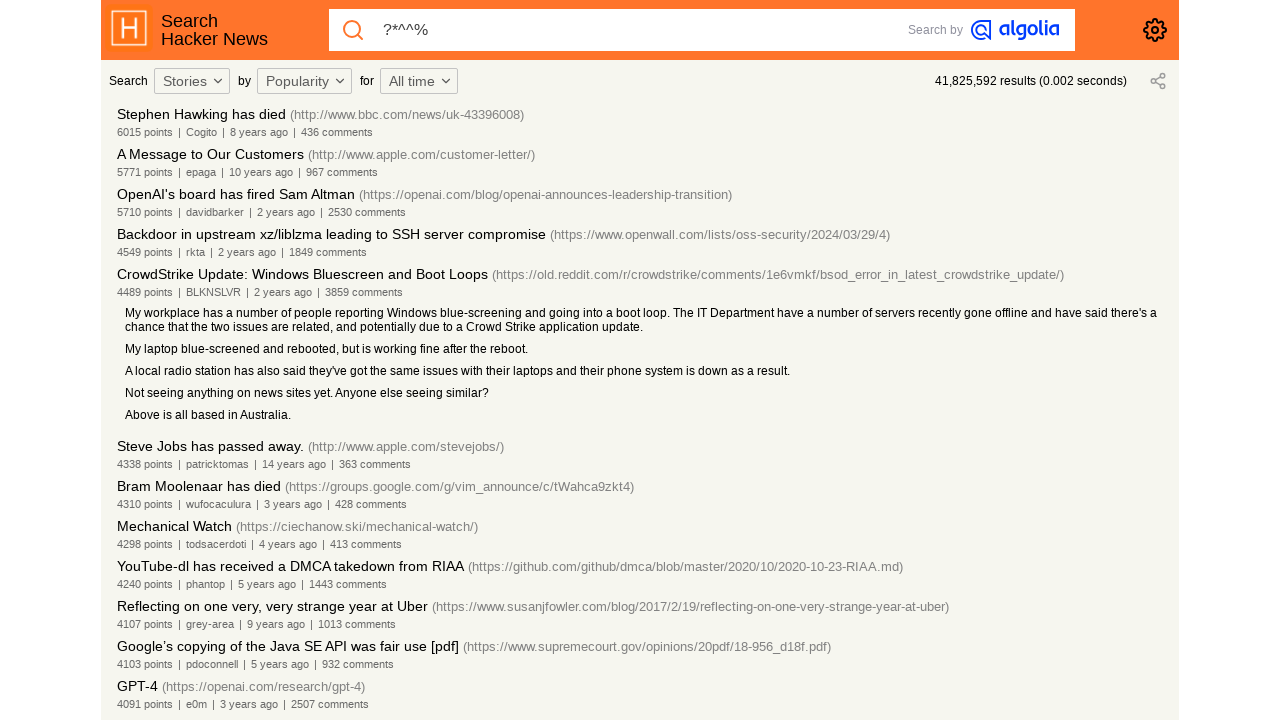

Verified no results by checking absence of emphasis tags
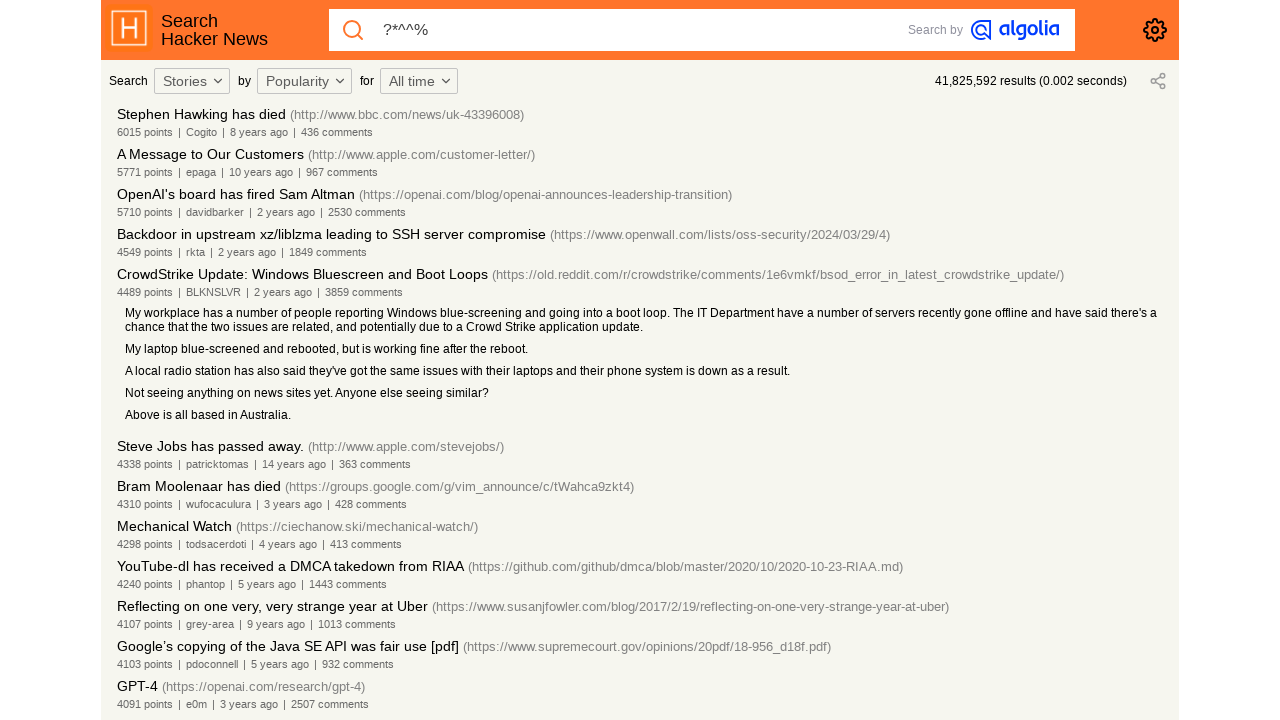

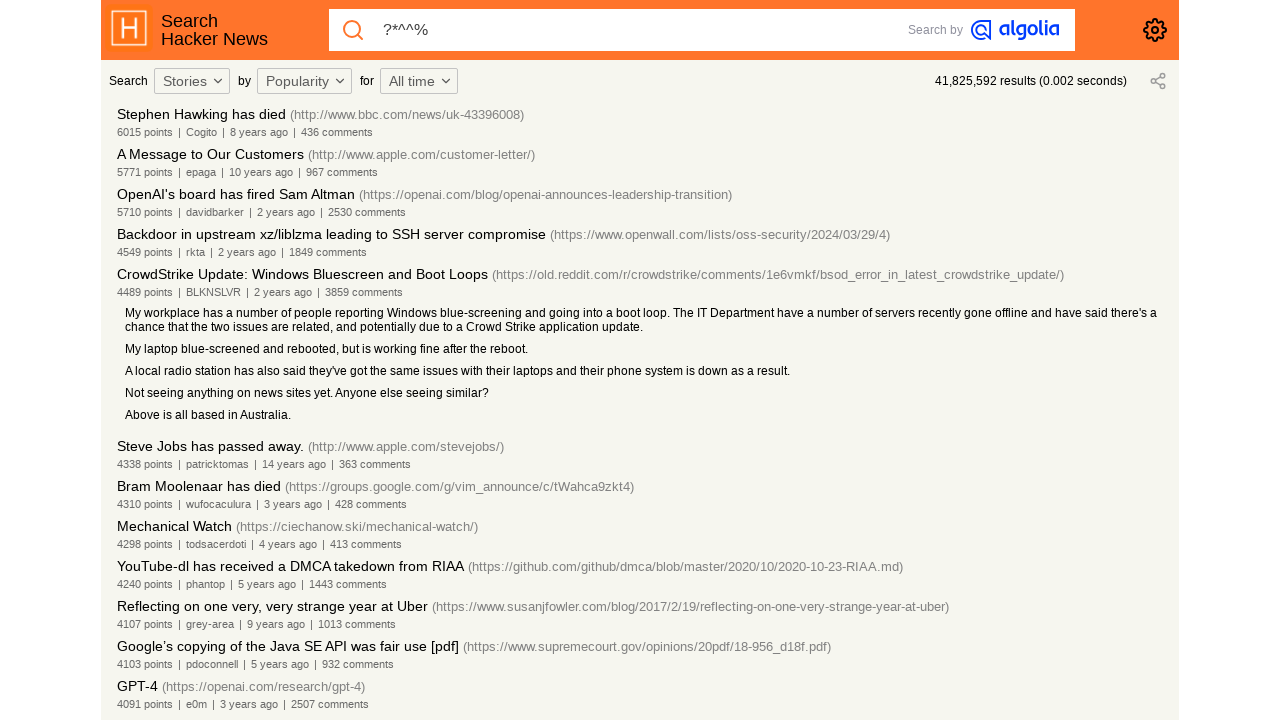